Tests multiple form fields including text input, password, textarea, and dropdown selections, then navigates to index page and back

Starting URL: https://www.selenium.dev/selenium/web/web-form.html

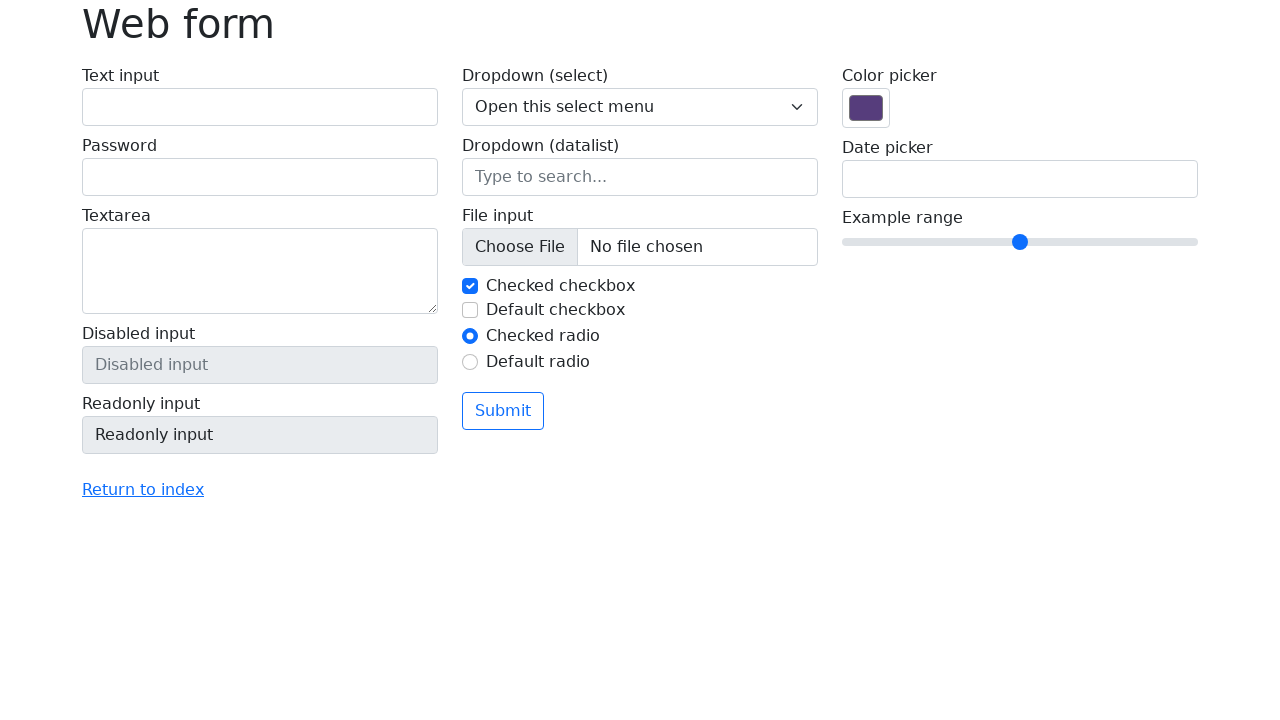

Filled text input field with 'test' on #my-text-id
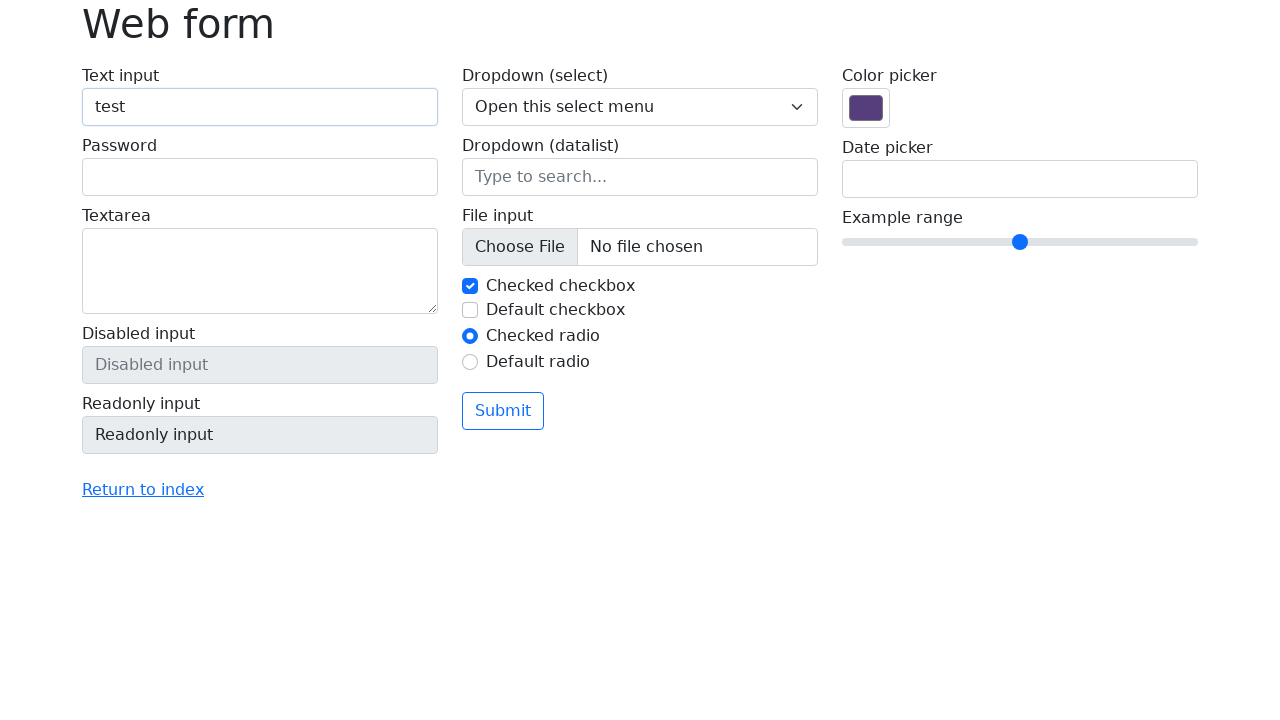

Filled password field with '12345678' on input[name='my-password']
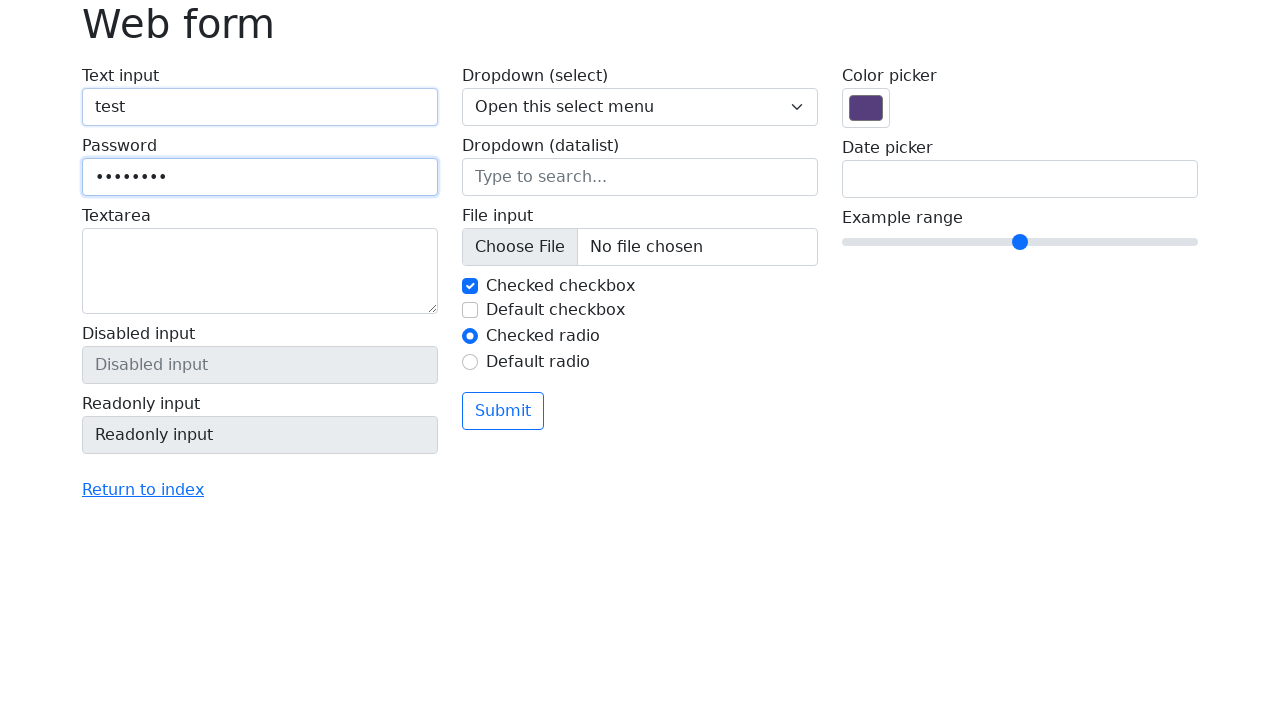

Filled textarea with test text on textarea[name='my-textarea']
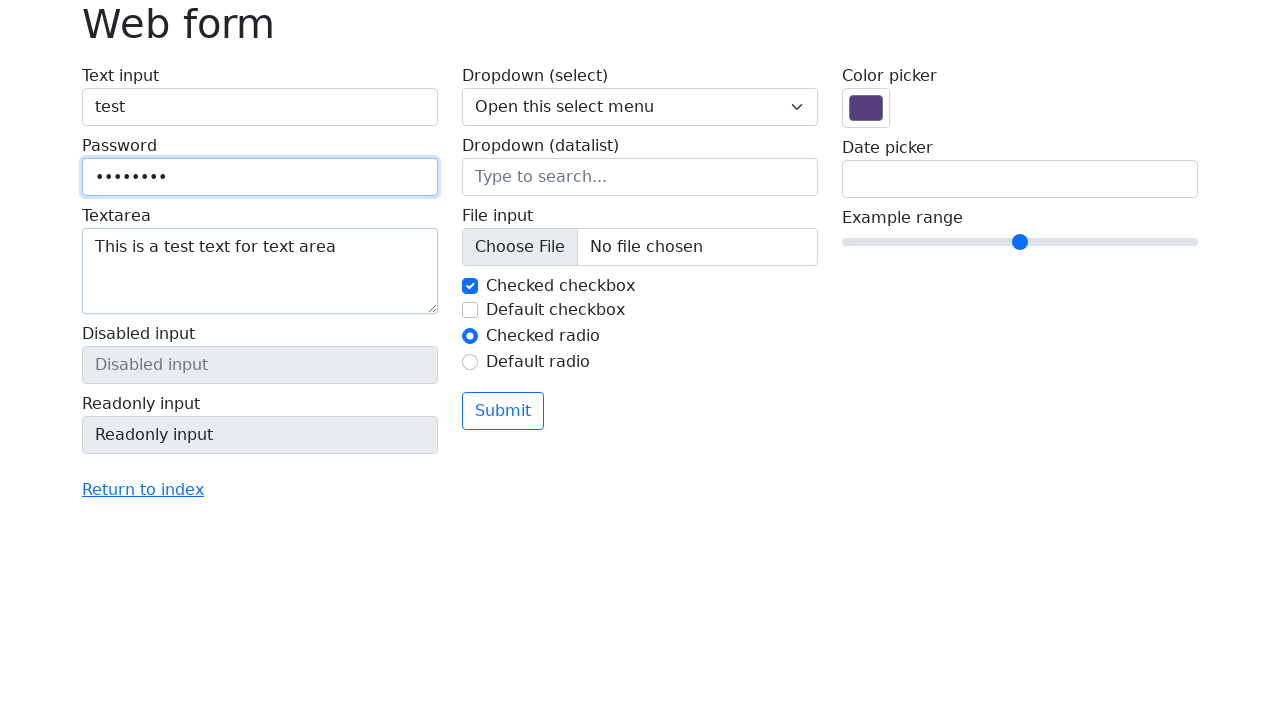

Clicked 'Return to index' link at (143, 490) on a:has-text('Return to index')
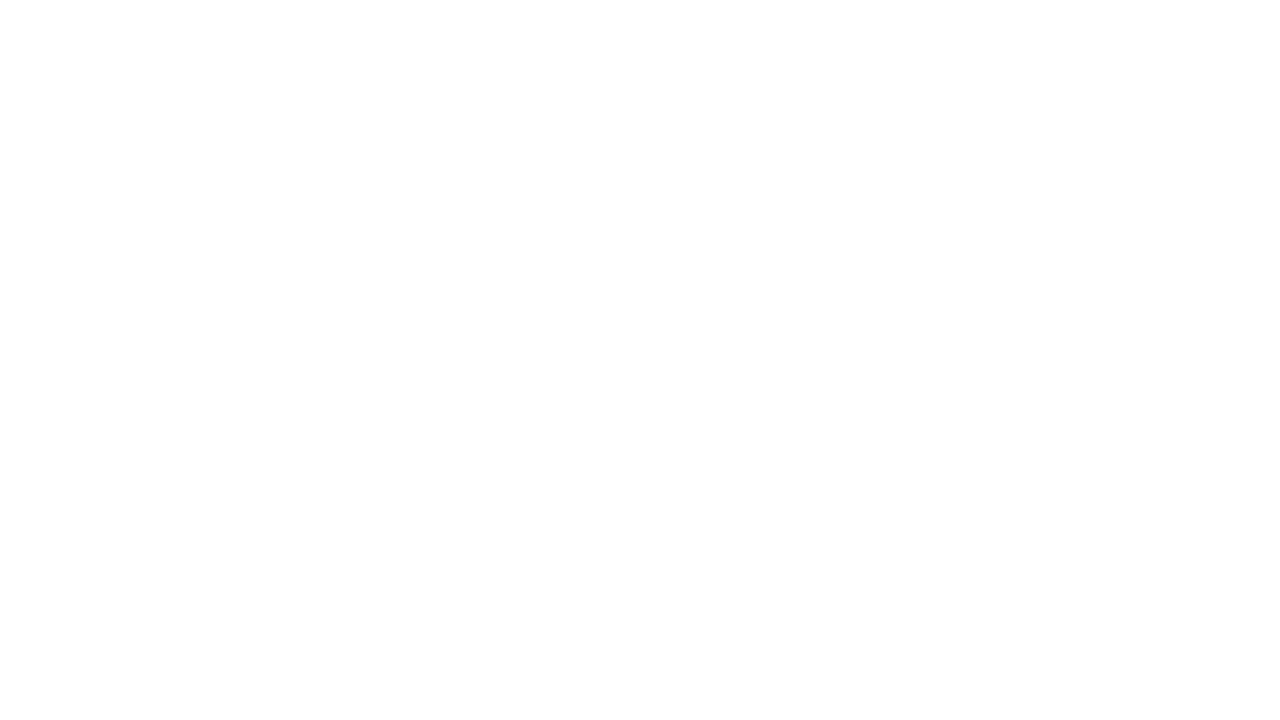

Navigation to index page completed
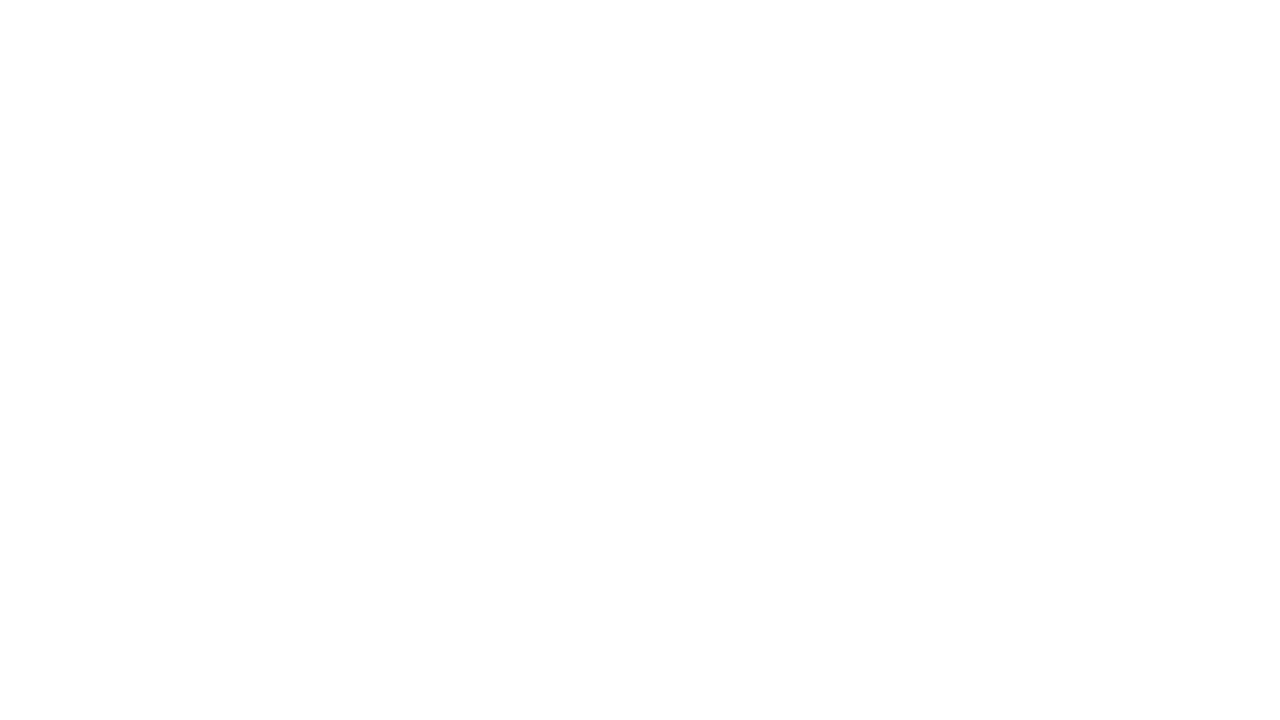

Navigated back to web form page
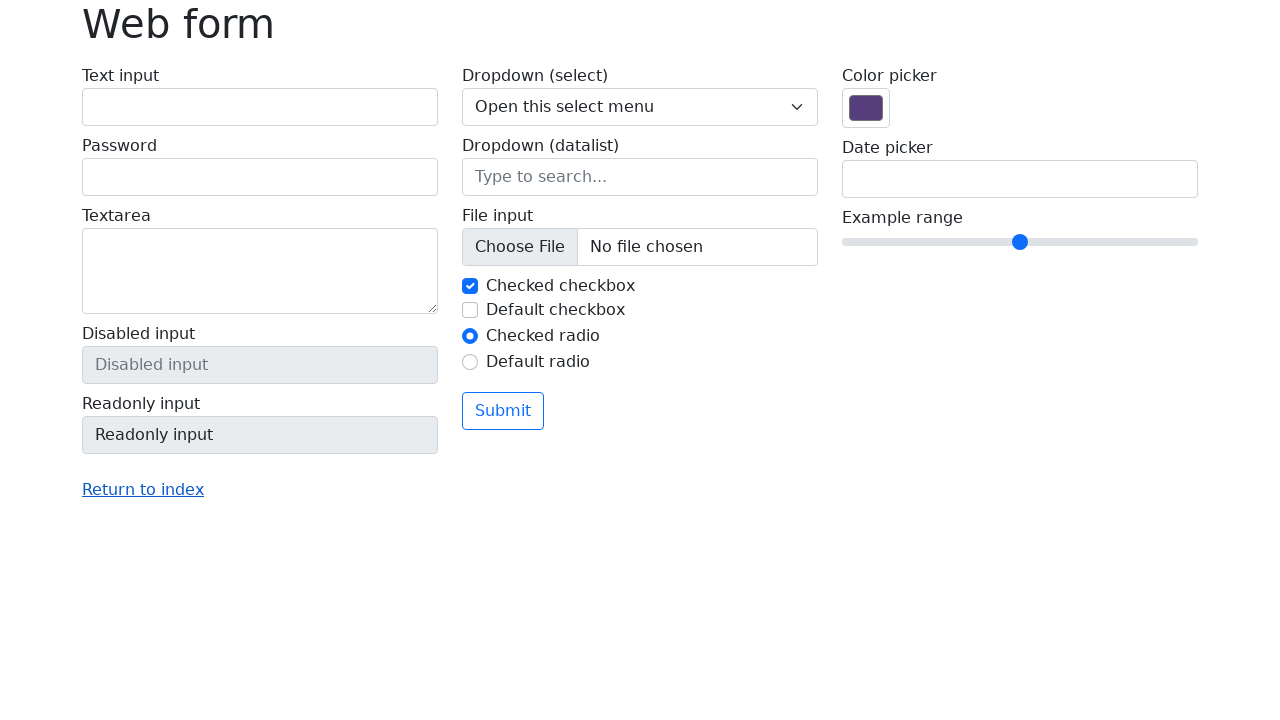

Selected dropdown option '1' on select[name='my-select']
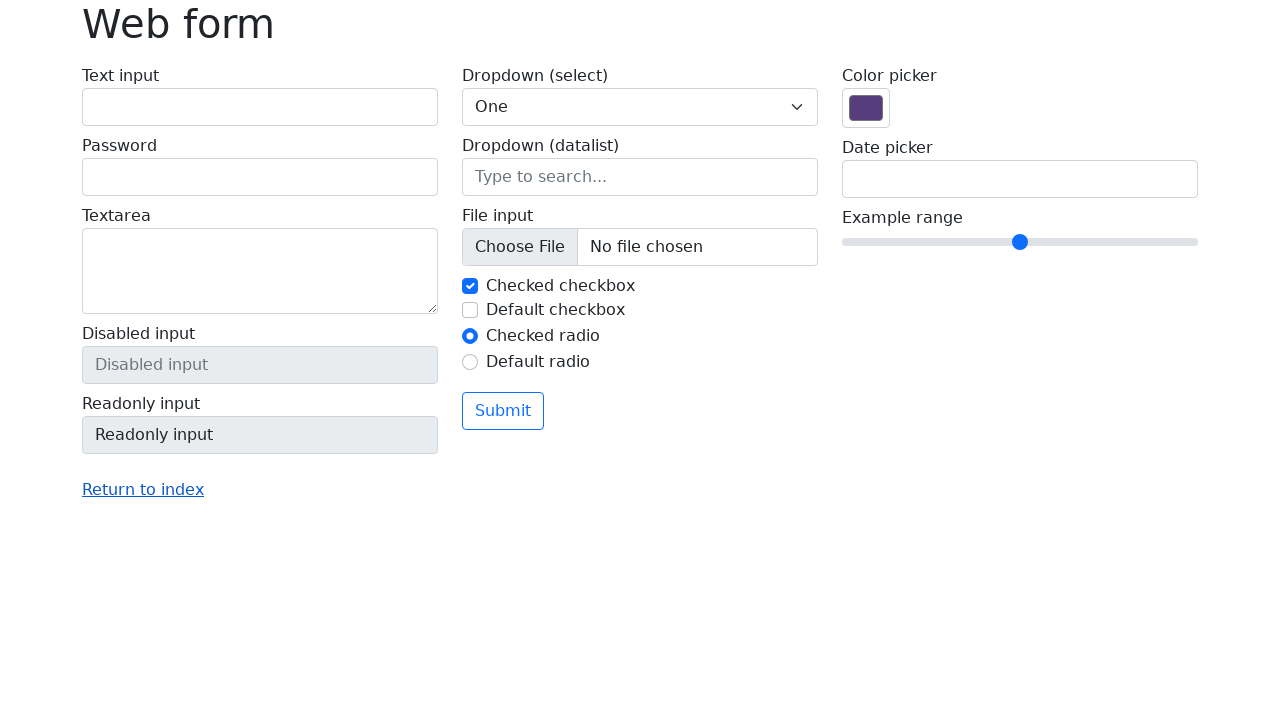

Selected dropdown option '2' on select[name='my-select']
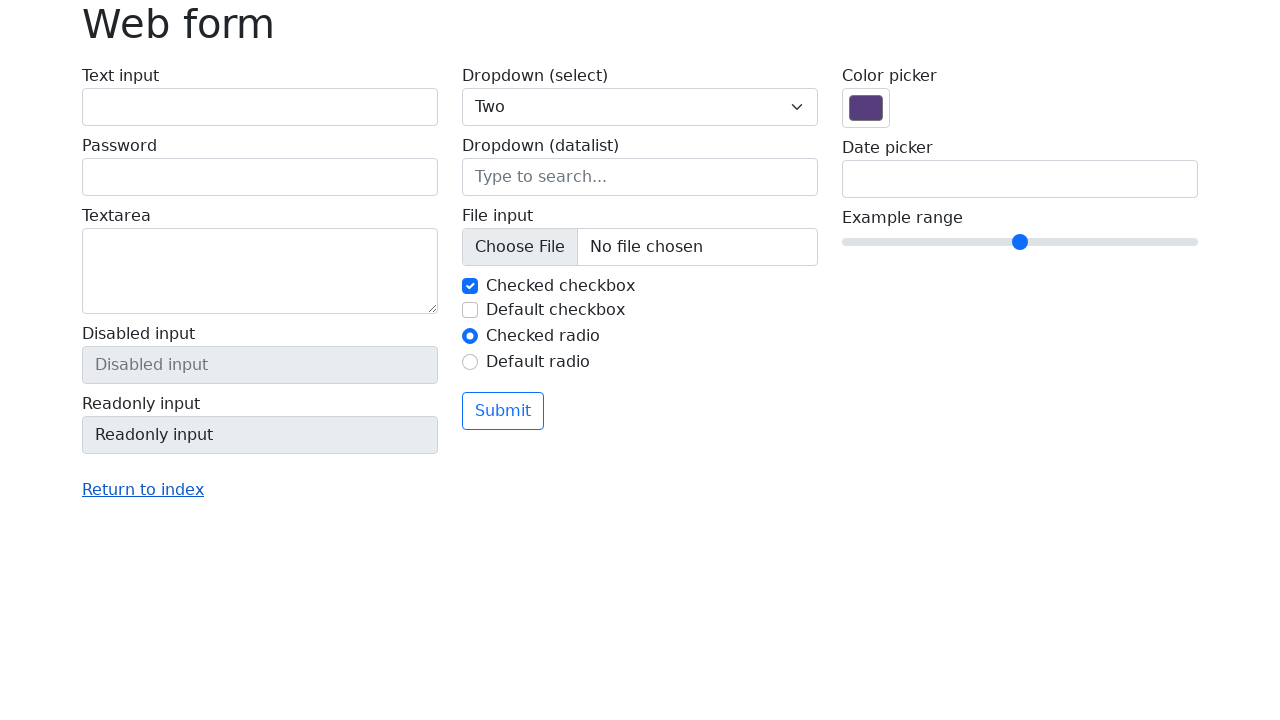

Selected dropdown option '3' on select[name='my-select']
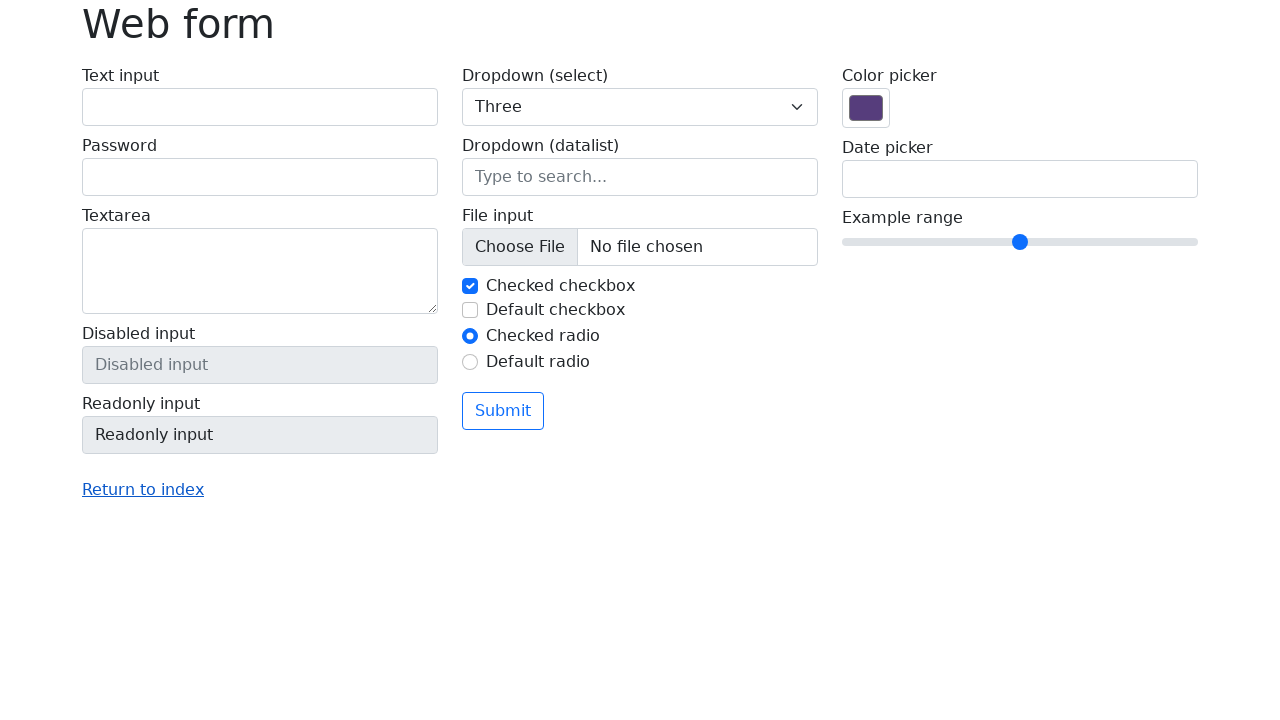

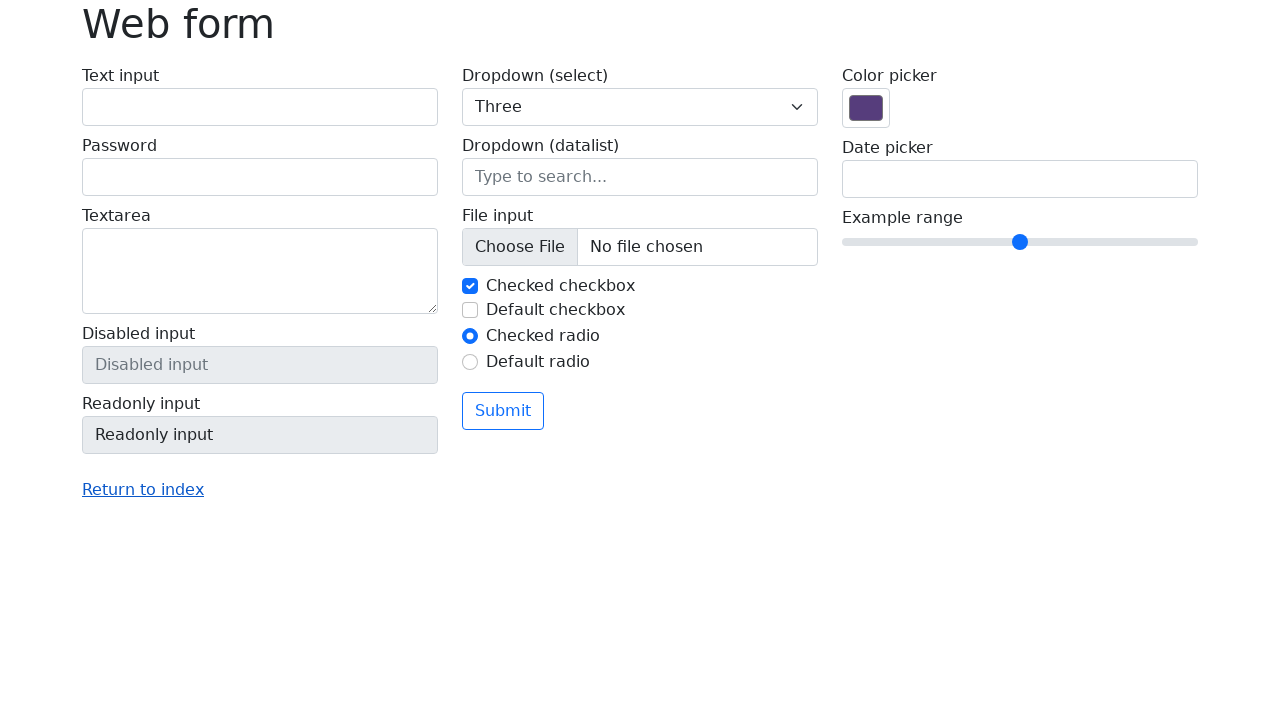